Navigates to an OpenCart registration page and attempts to click a "Forgotten Password" link, demonstrating element interaction on the page.

Starting URL: https://naveenautomationlabs.com/opencart/index.php?route=account/register

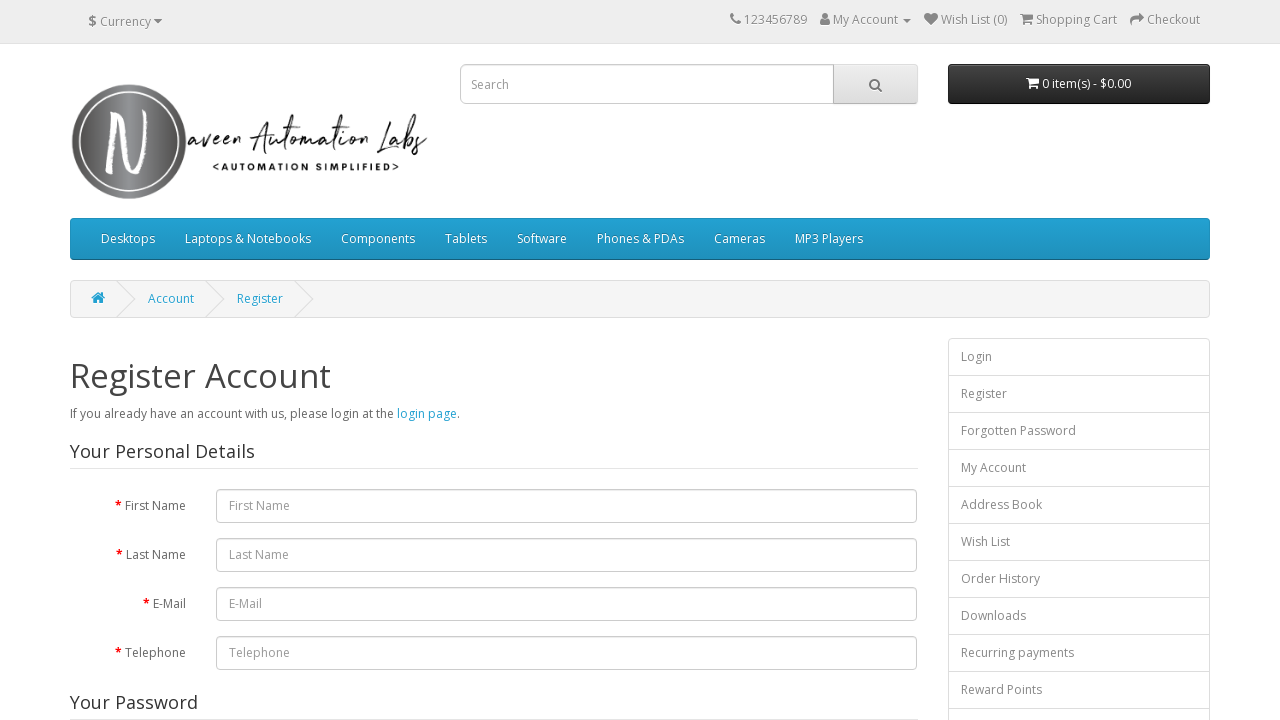

Navigated to OpenCart registration page
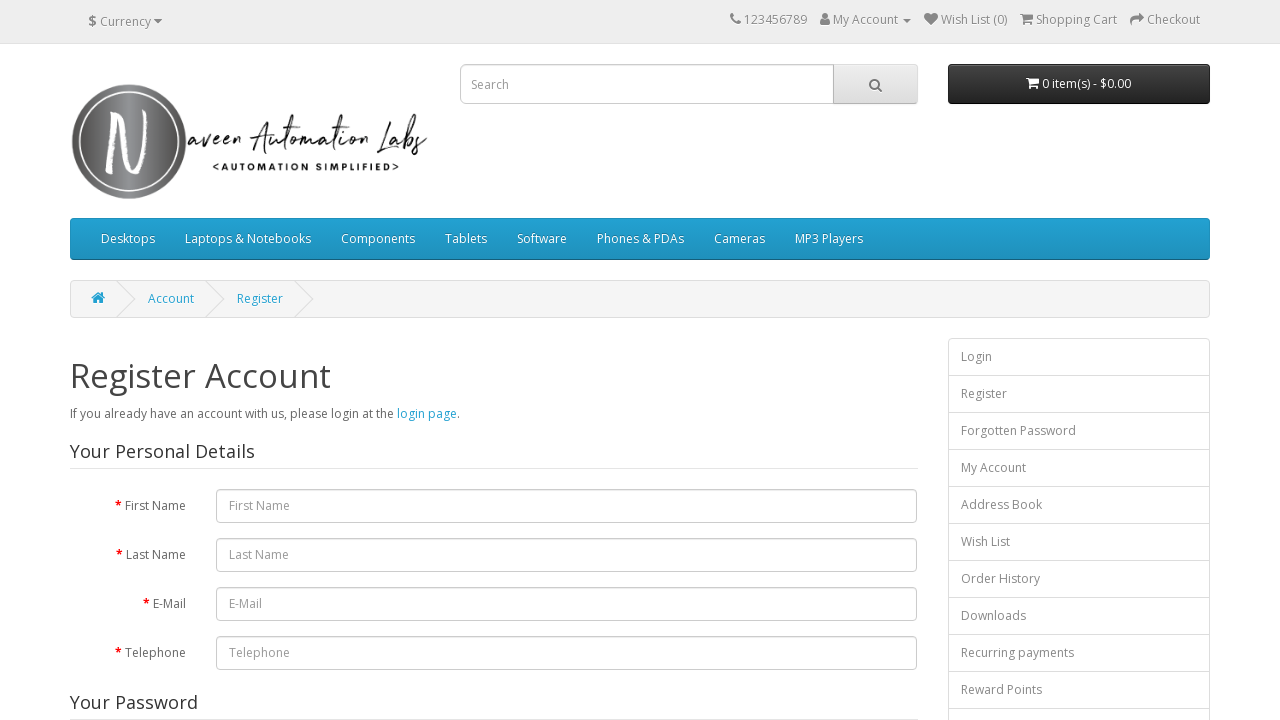

Clicked the 'Forgotten Password' link at (1079, 431) on text=Forgotten Password
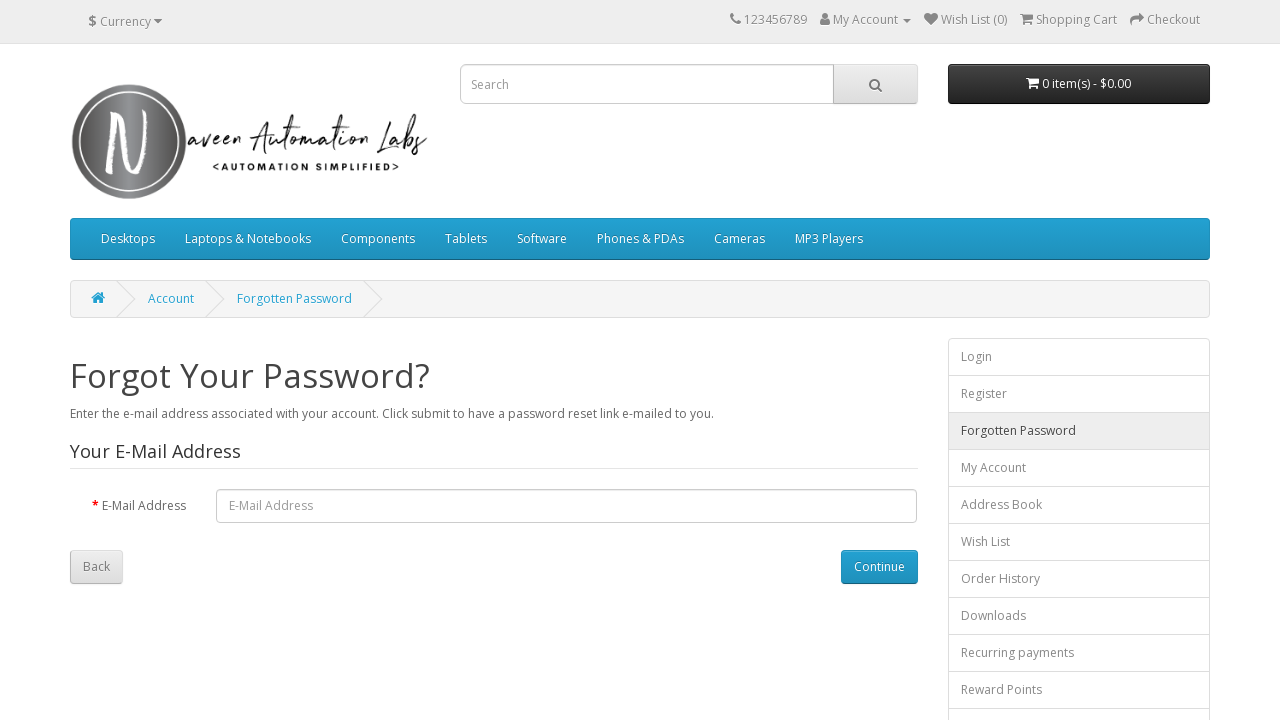

Retrieved page title: Forgot Your Password?
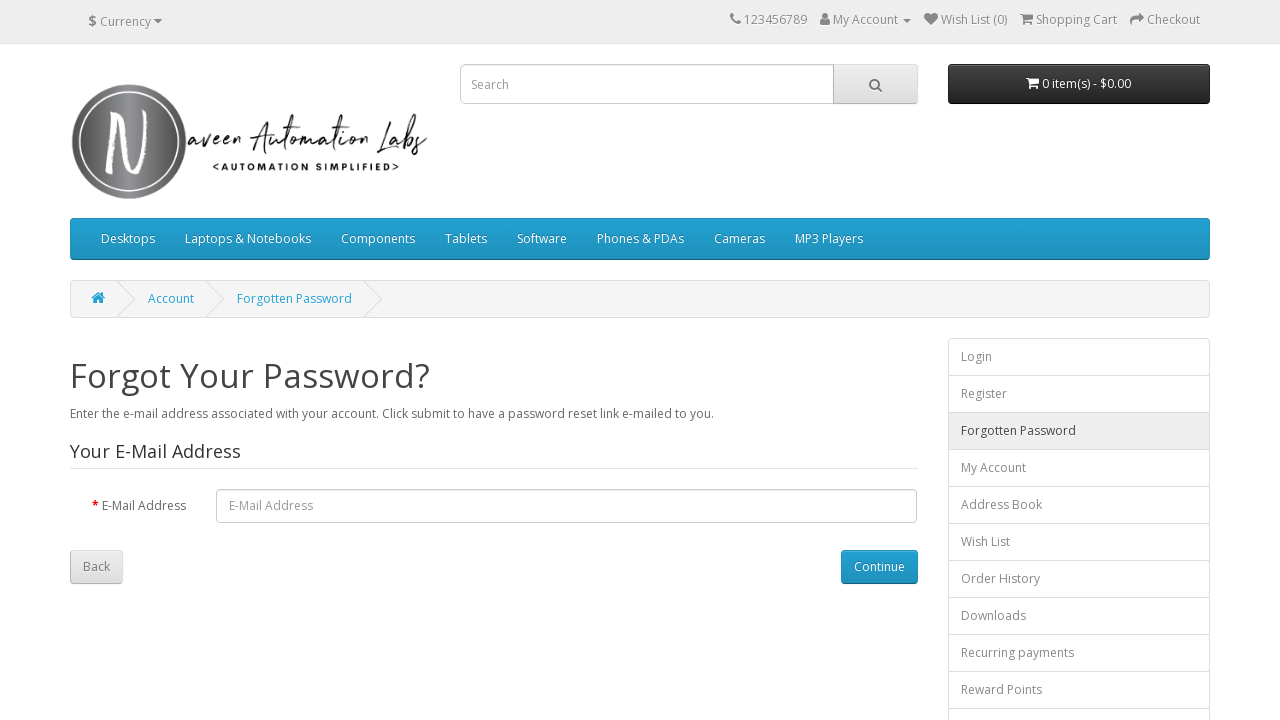

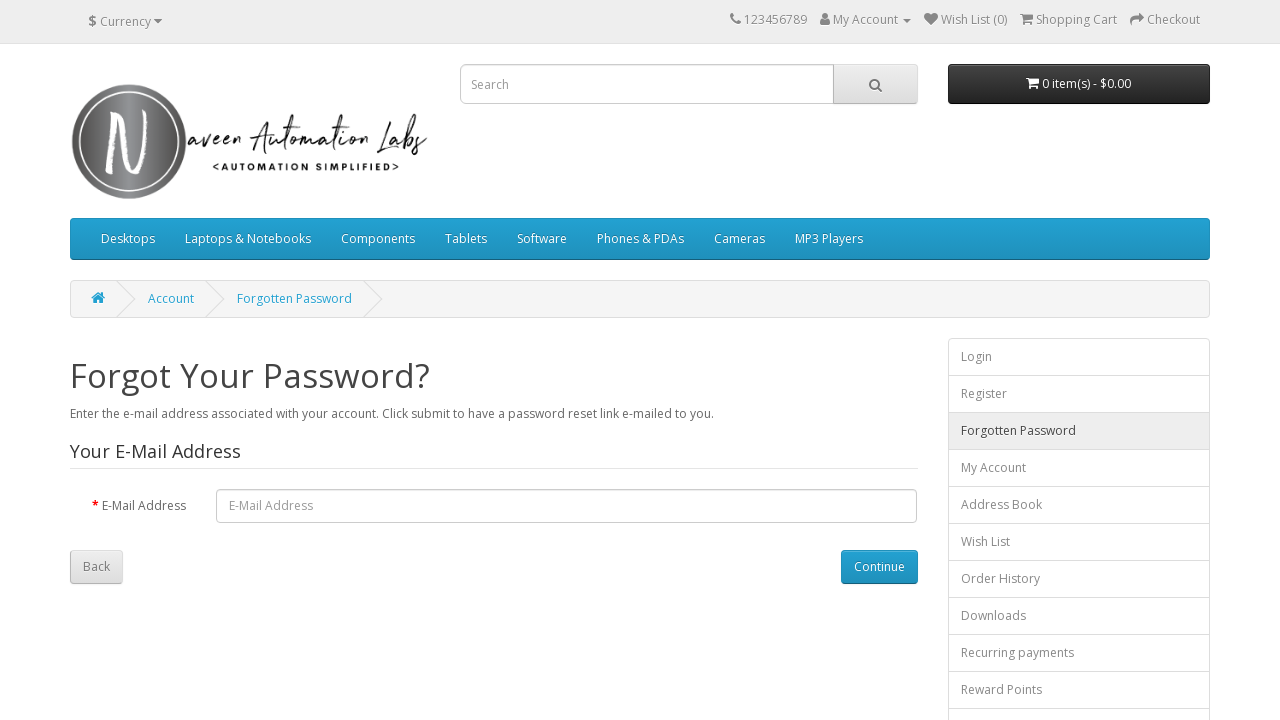